Tests the shower dice game scenario where a player rolls three 3s and gets "Go take a shower" result.

Starting URL: http://100percentofthetimehotspaghetti.com/dice.html

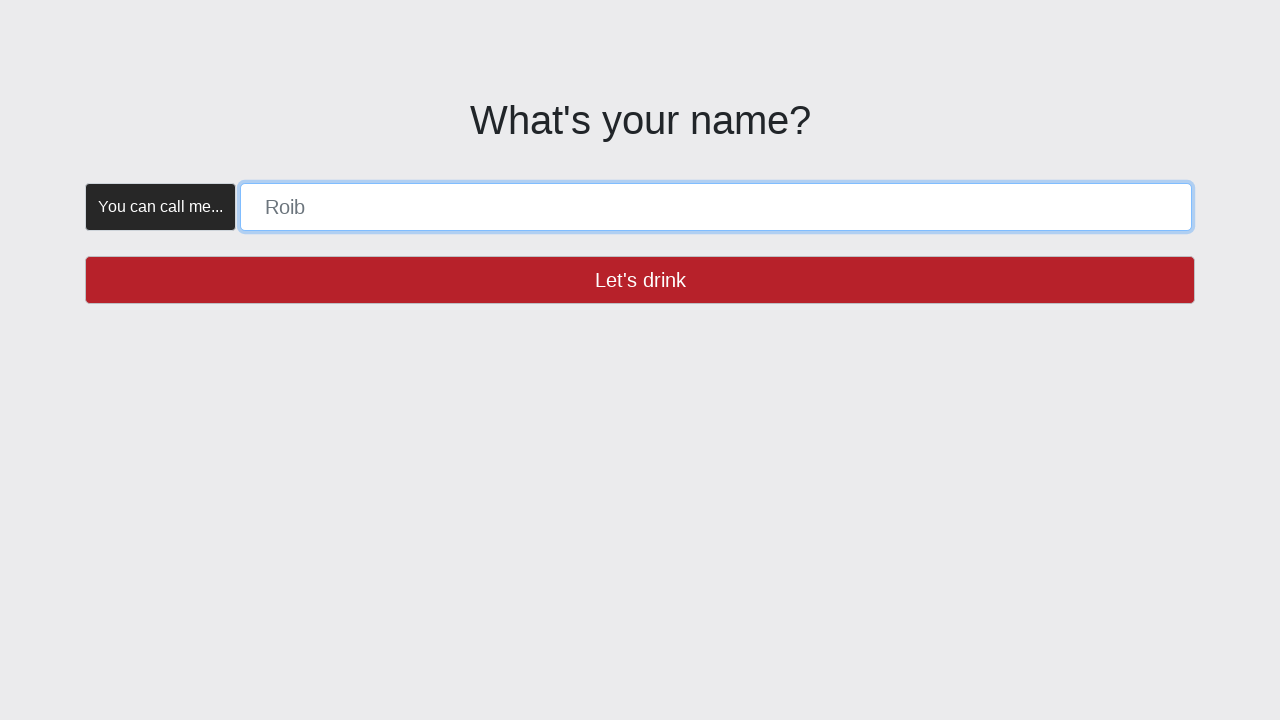

Waited for name form to be visible
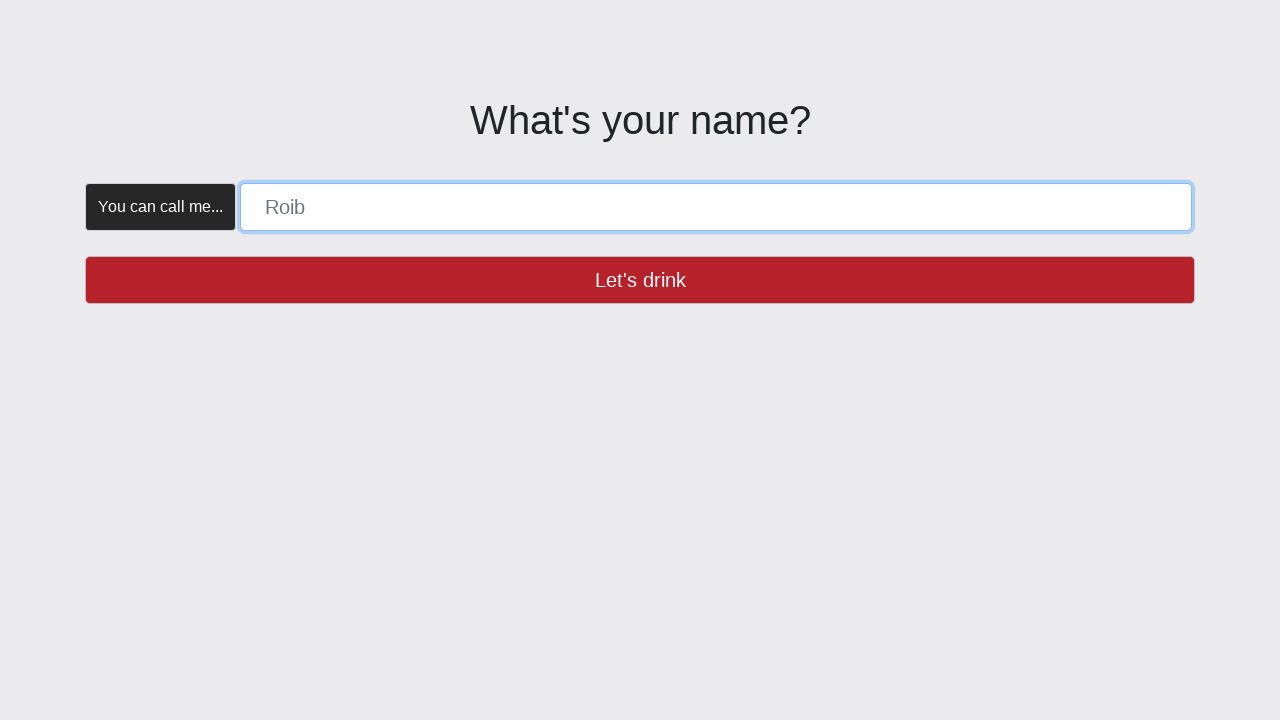

Filled player name field with 'SHOWER' on [placeholder="Roib"]
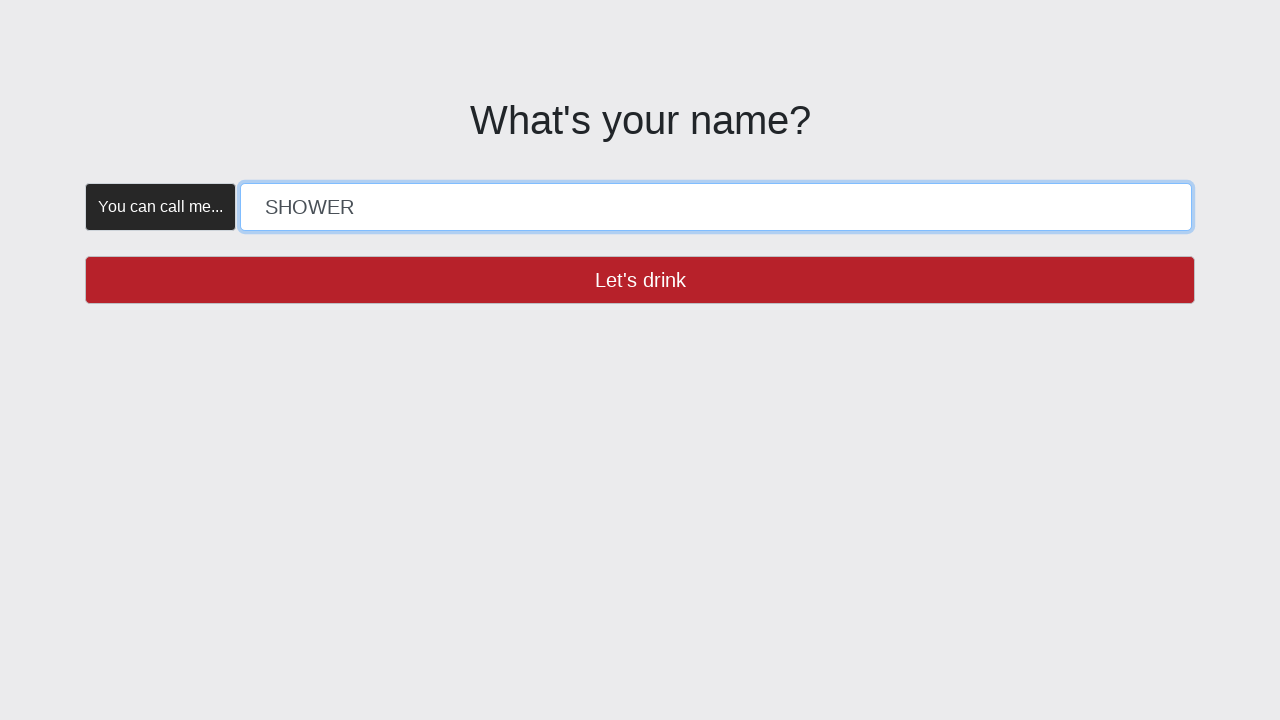

Clicked 'Let's drink' button at (640, 280) on button:has-text("Let's drink")
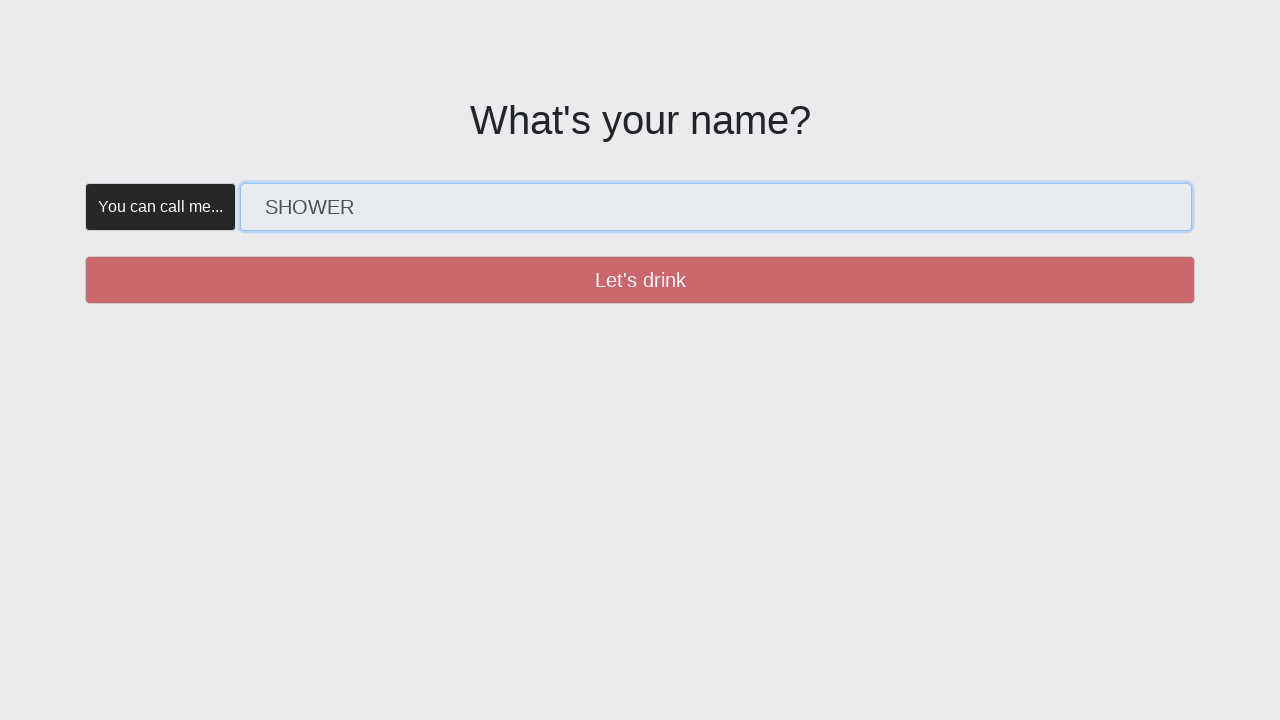

Verified Create button is enabled with trial click at (355, 182) on button:has-text("Create")
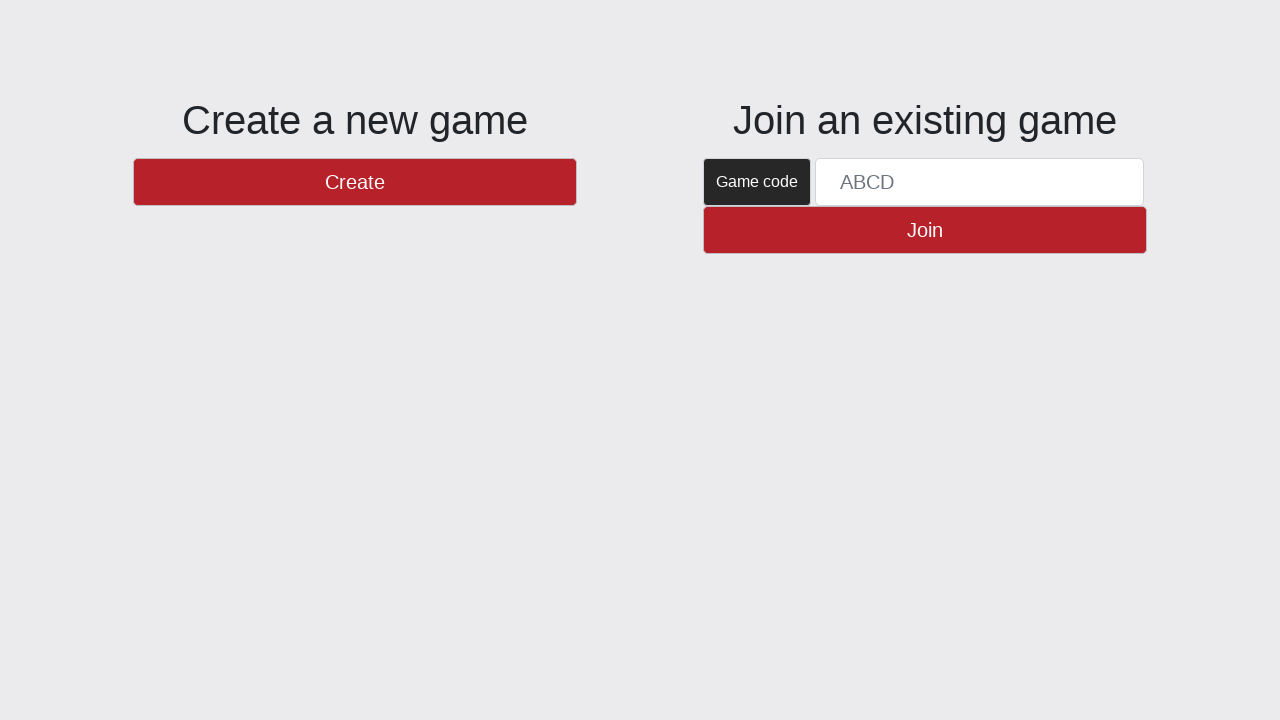

Clicked Create button at (355, 182) on button:has-text("Create")
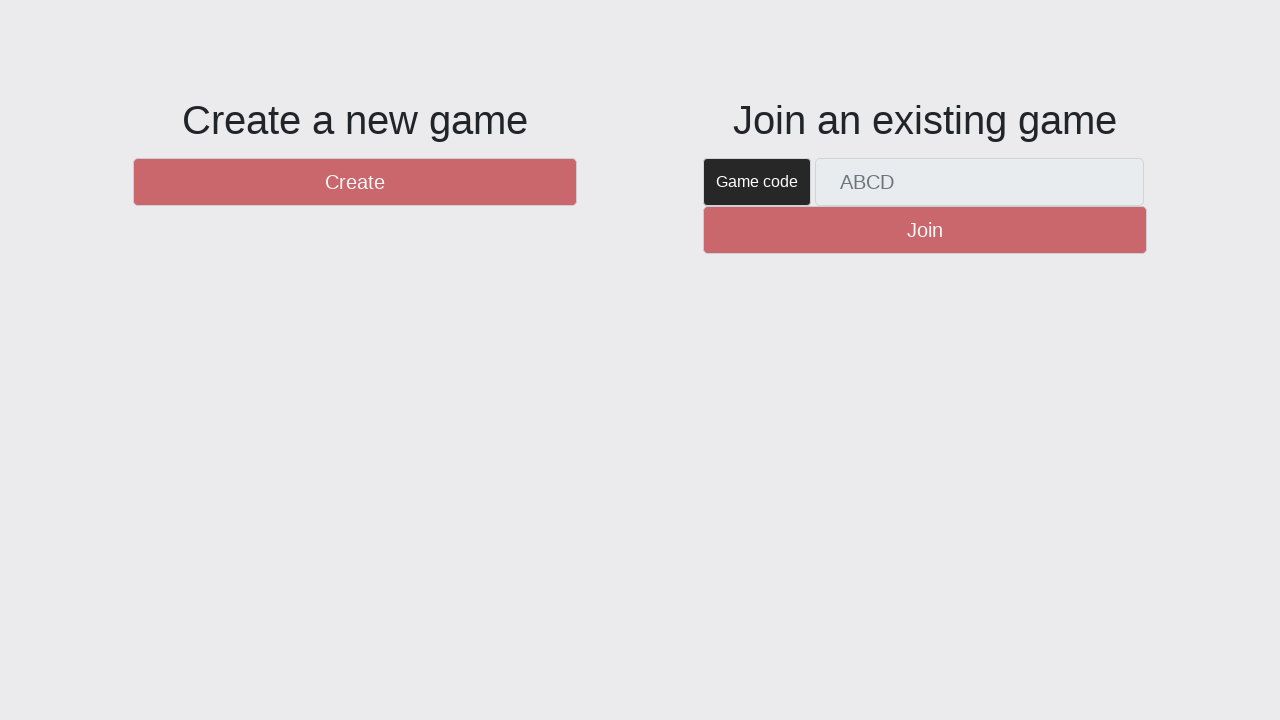

Verified New Round button is enabled with trial click at (1108, 652) on #btnNewRound
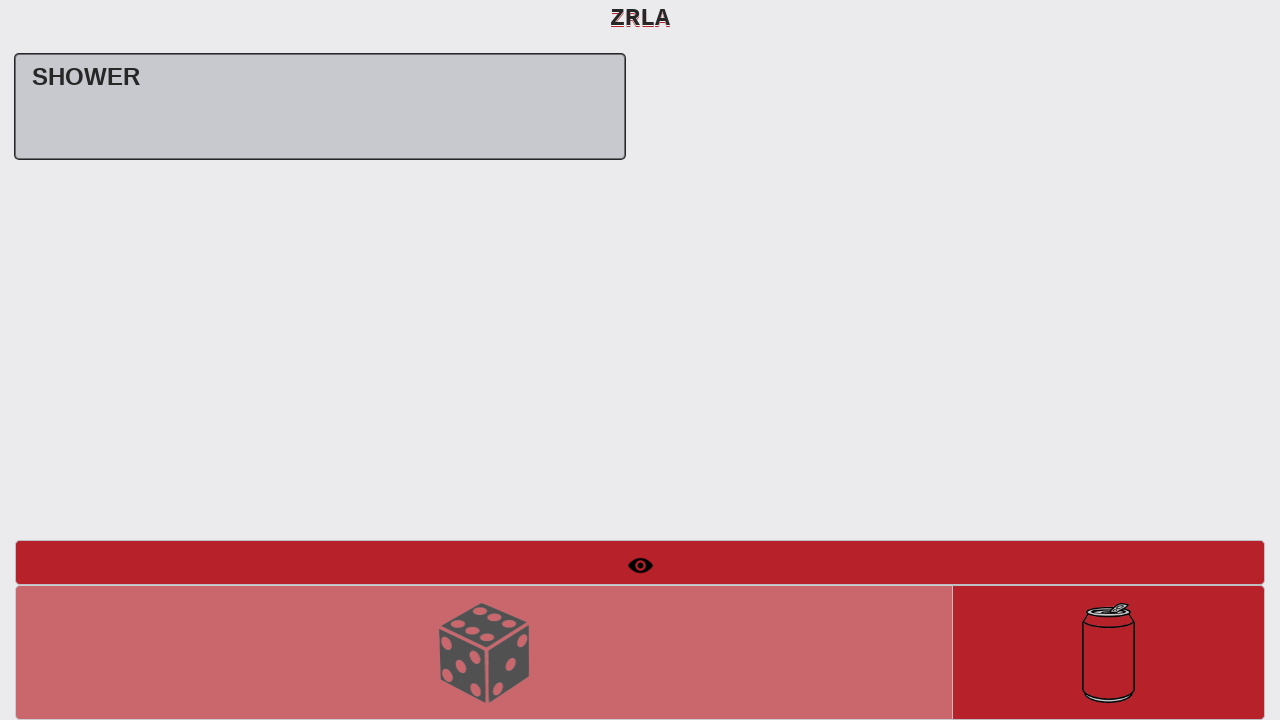

Clicked New Round button at (1108, 652) on #btnNewRound
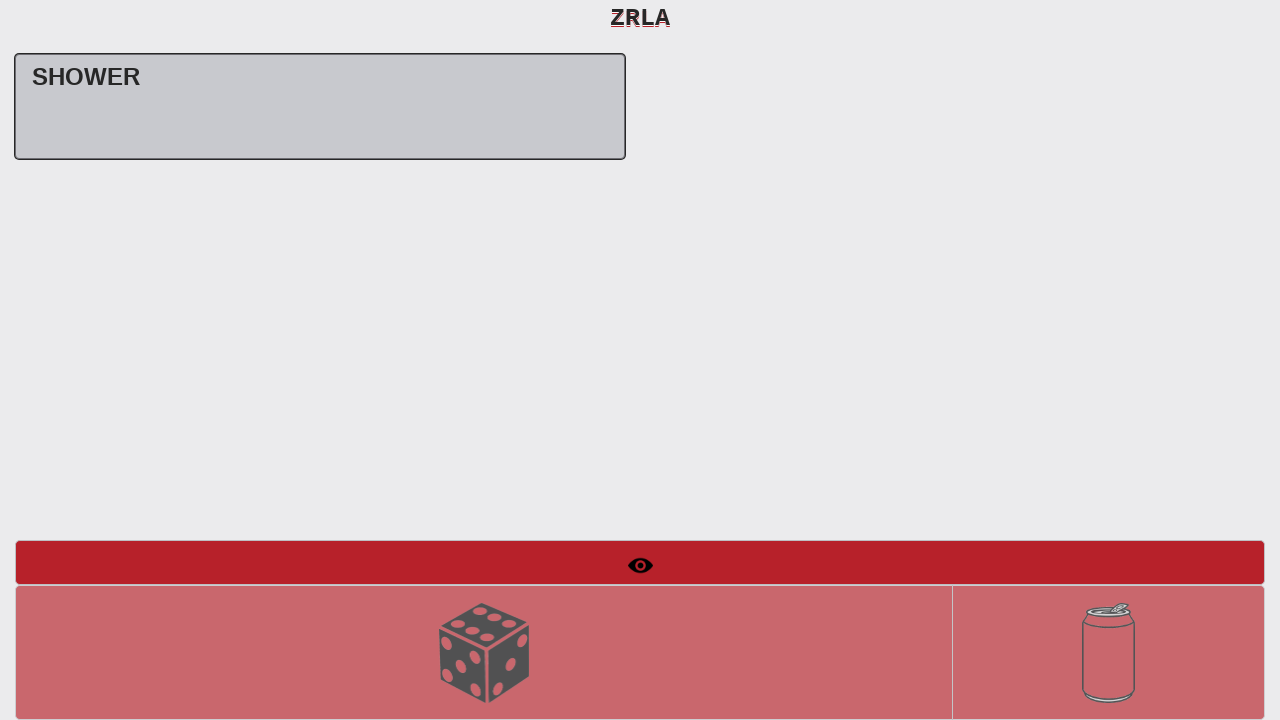

Verified Roll Dice button is enabled with trial click at (484, 652) on #btnRollDice
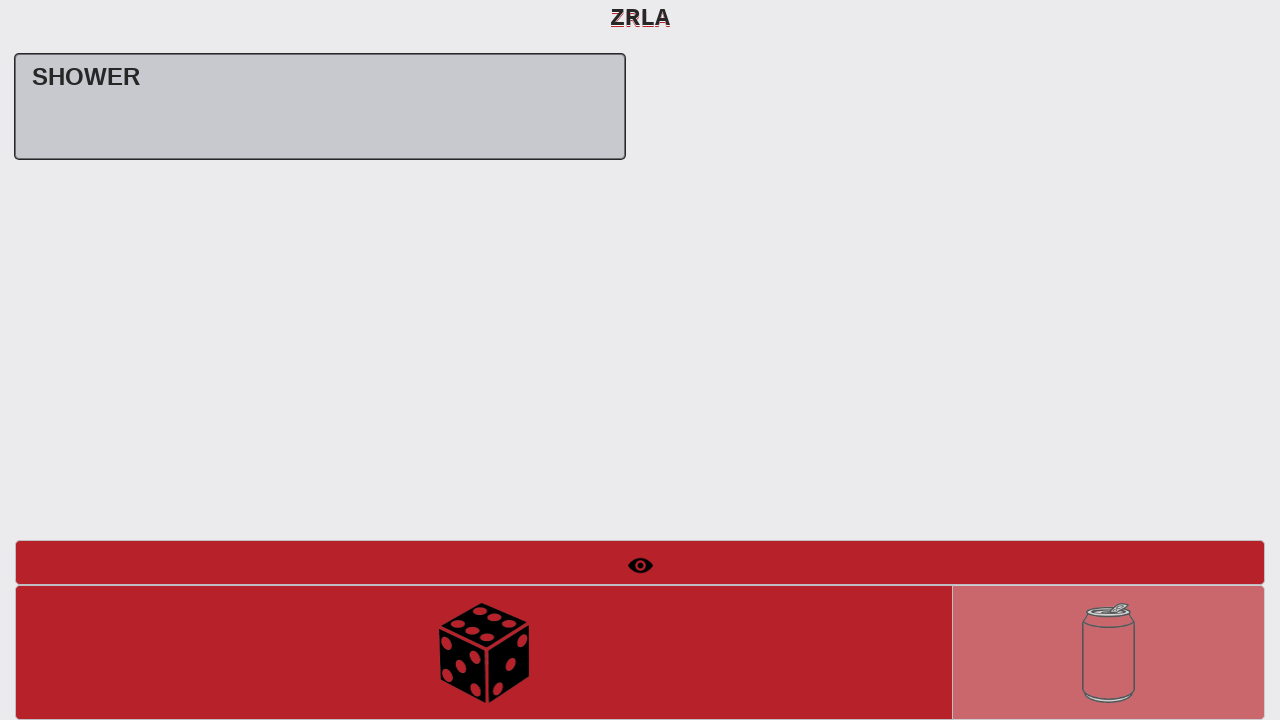

First dice roll executed at (484, 652) on #btnRollDice
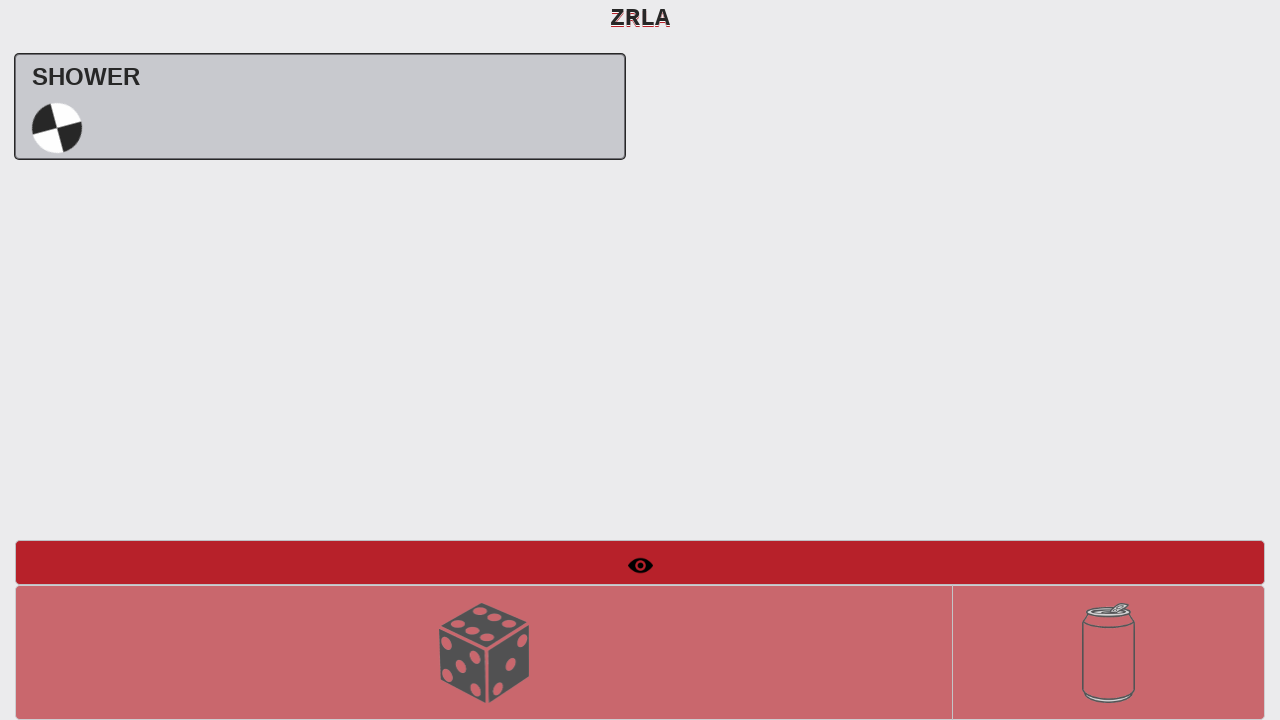

Verified Roll Dice button is enabled again with trial click at (484, 652) on #btnRollDice
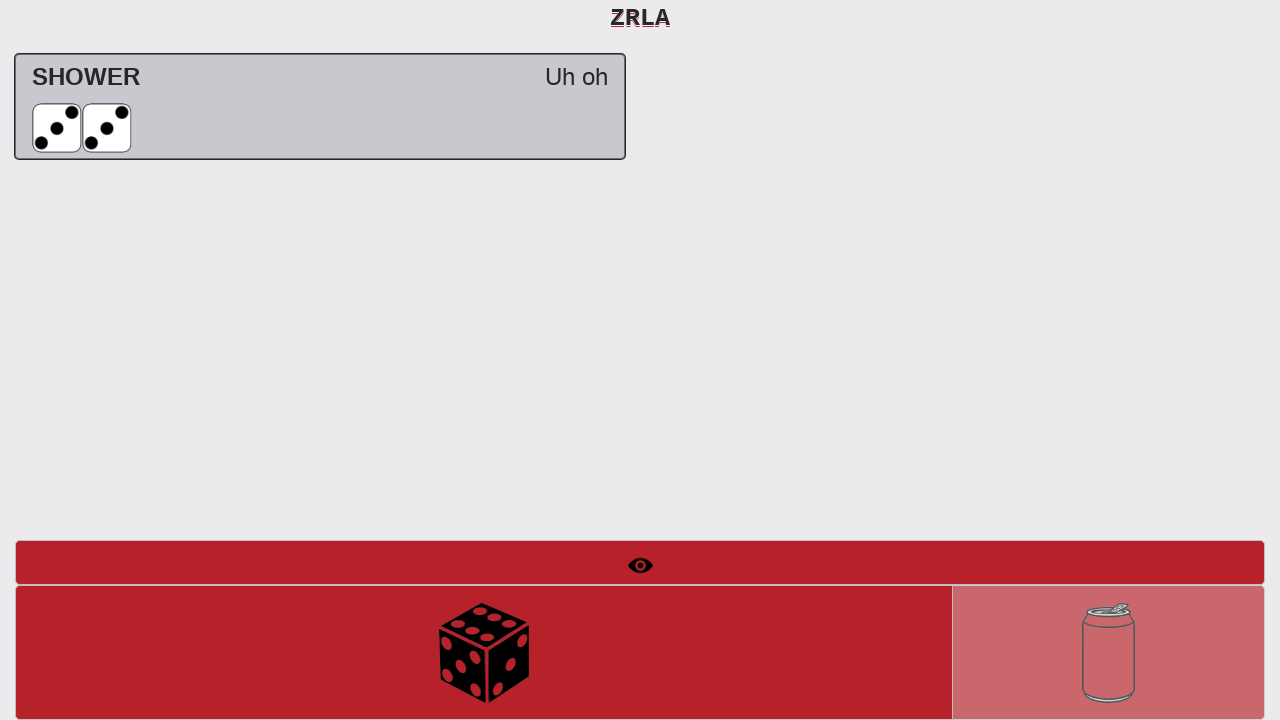

Second dice roll executed at (484, 652) on #btnRollDice
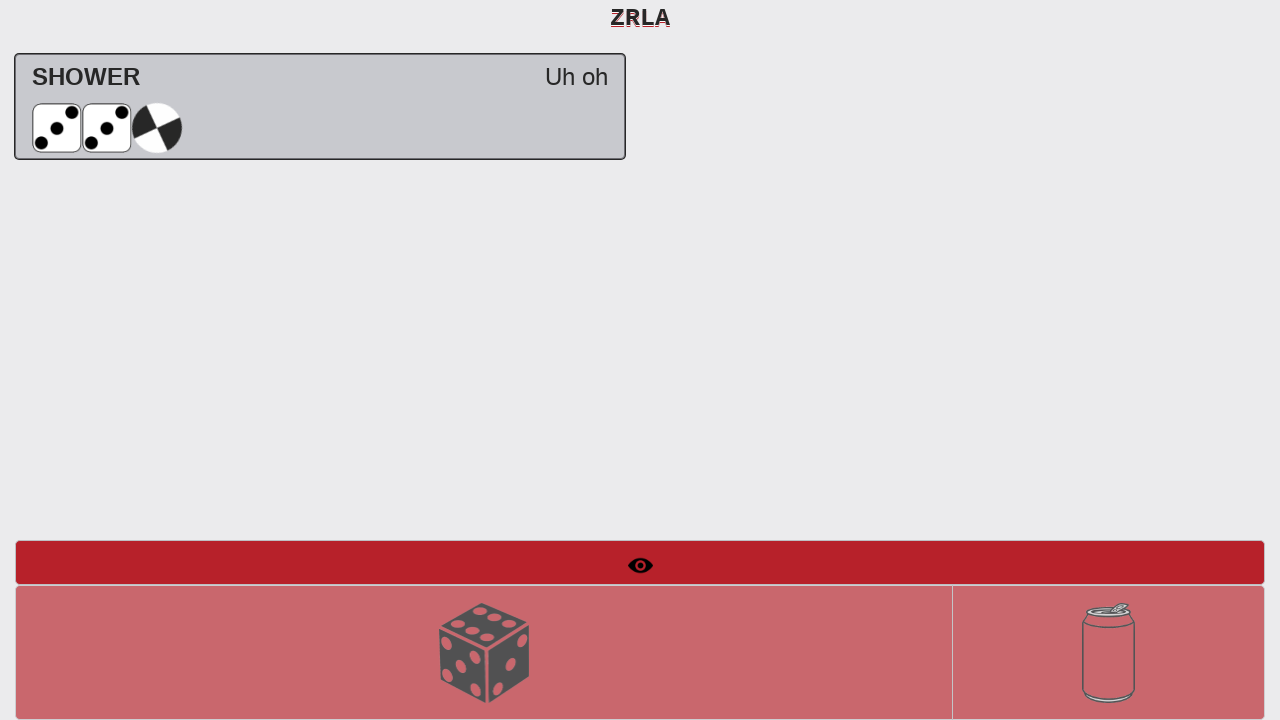

Verified New Round button is enabled with trial click at (1108, 652) on #btnNewRound
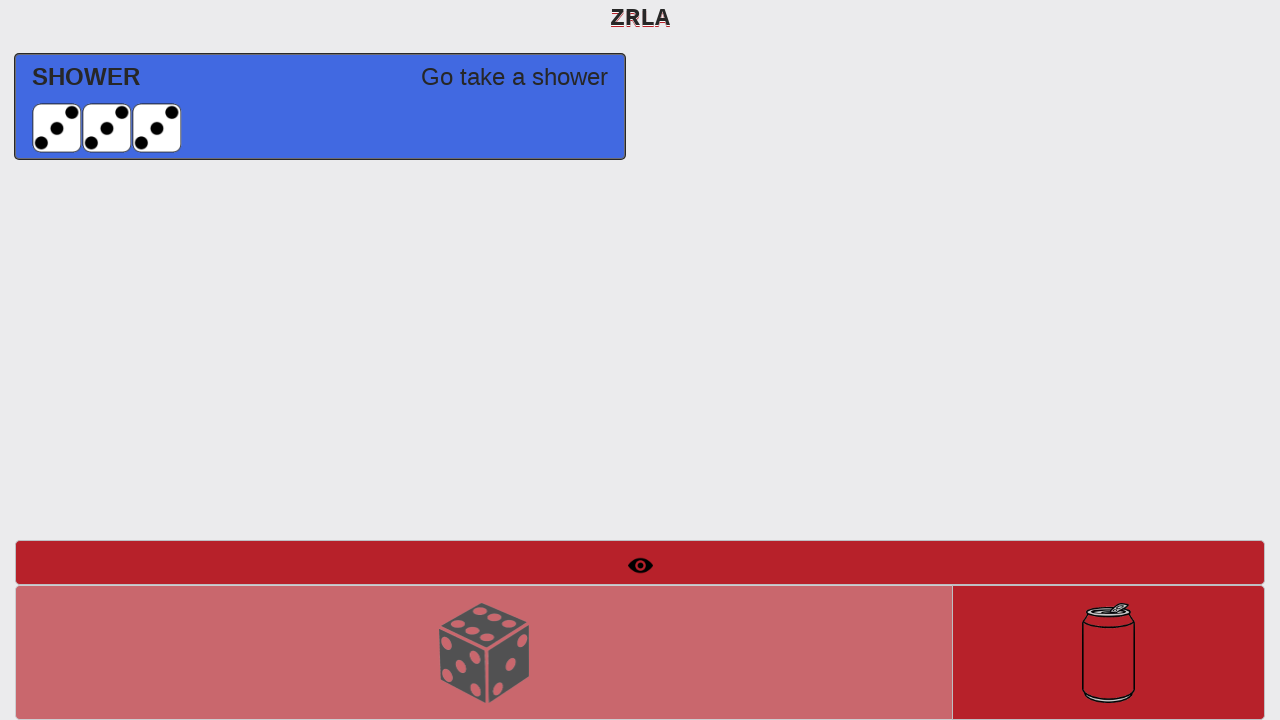

Verified 'SHOWER Go take a shower' result message is displayed
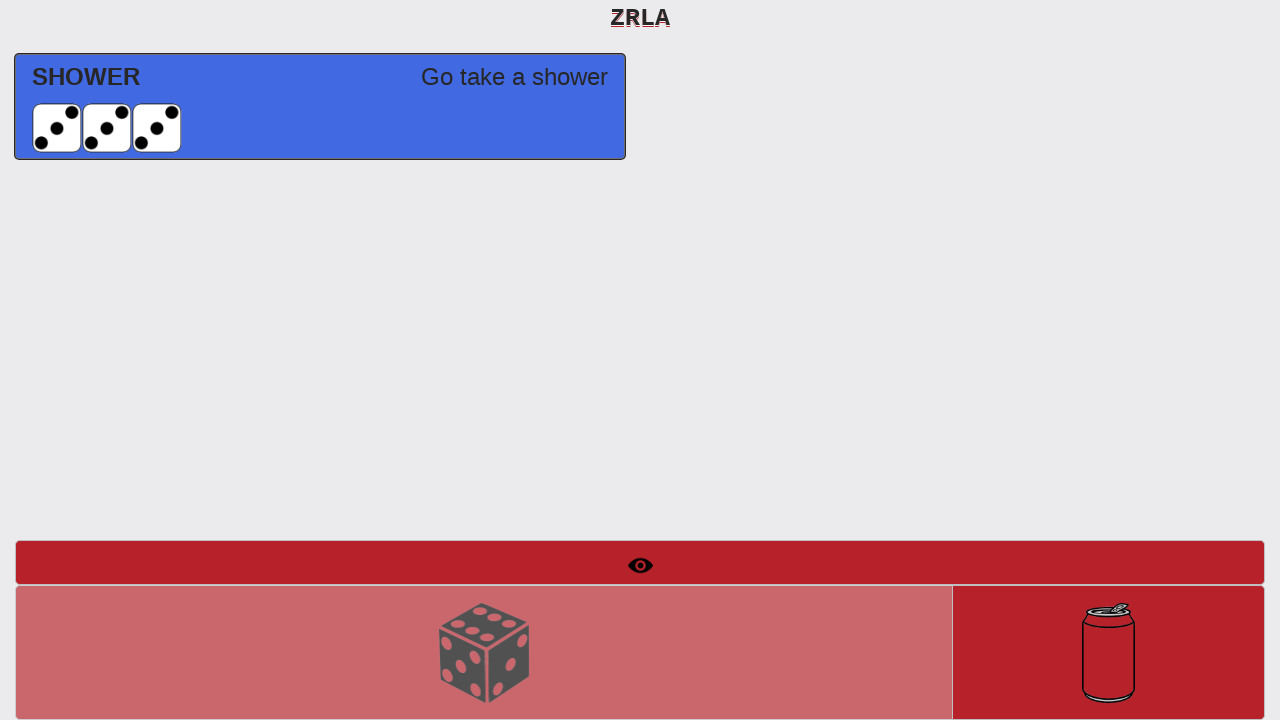

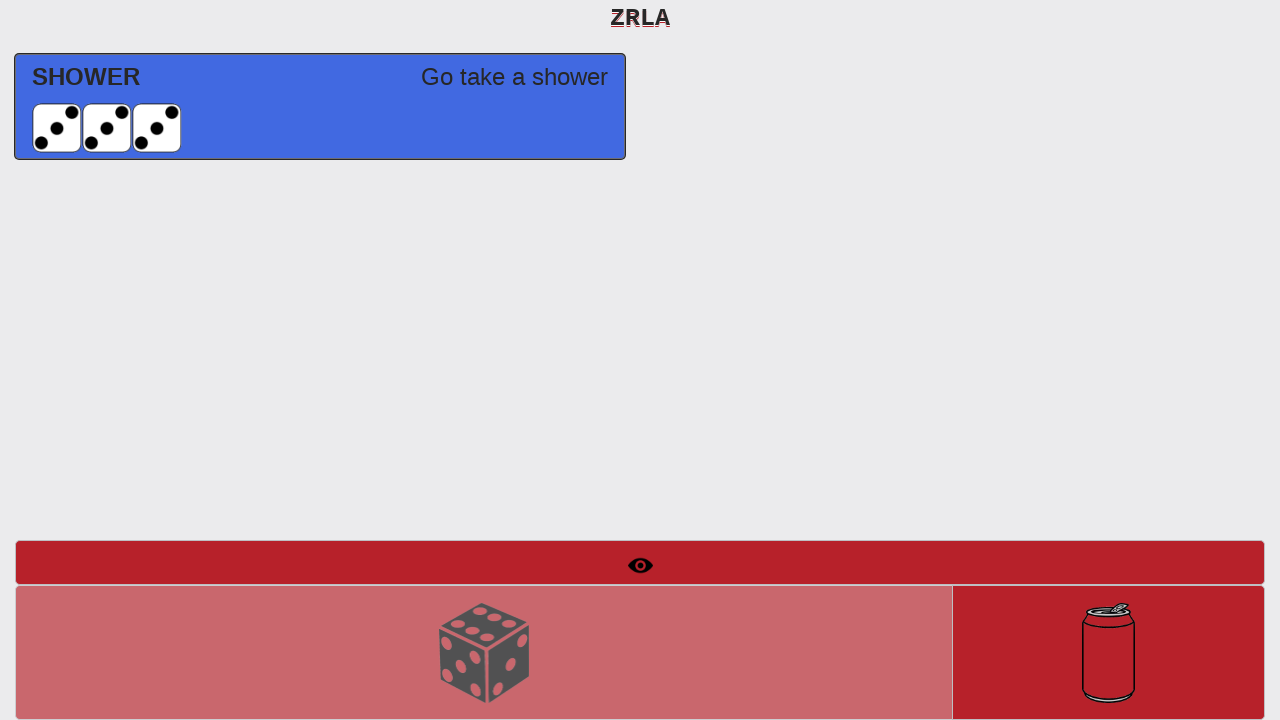